Tests element display status by checking if email textbox, age radio button, and education textarea are displayed, then filling them with values

Starting URL: https://automationfc.github.io/basic-form/index.html

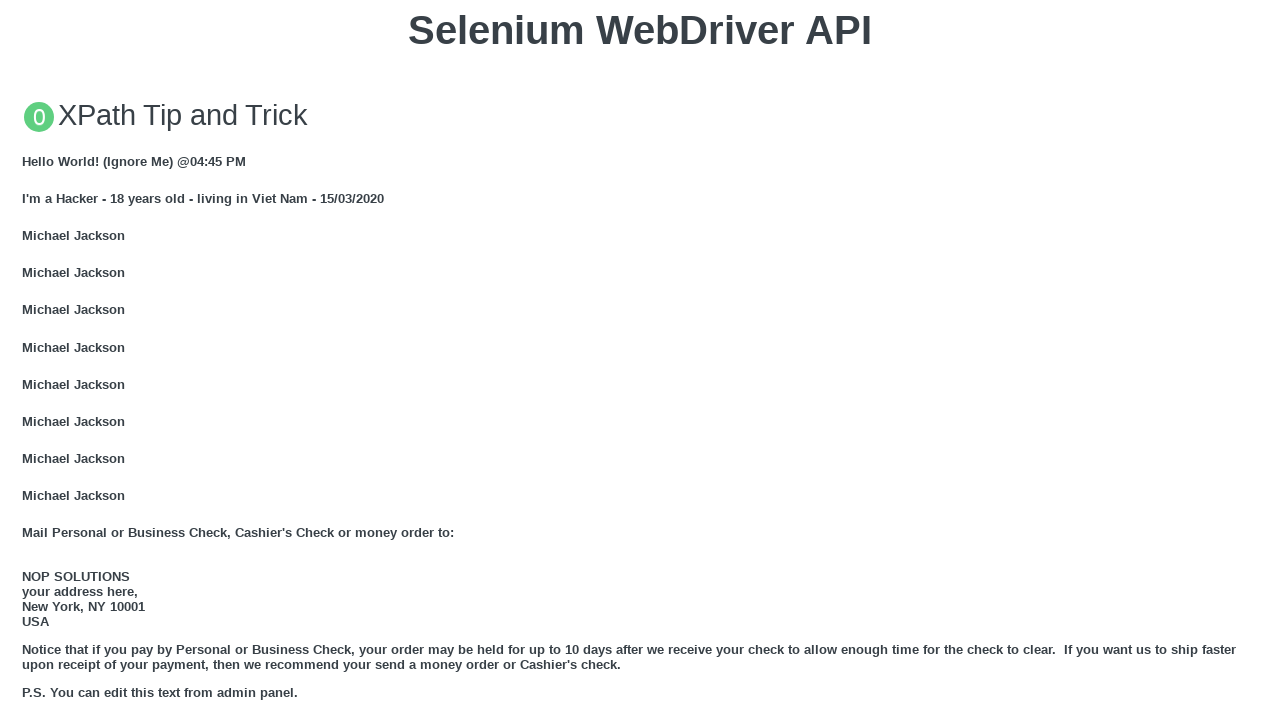

Email textbox is visible
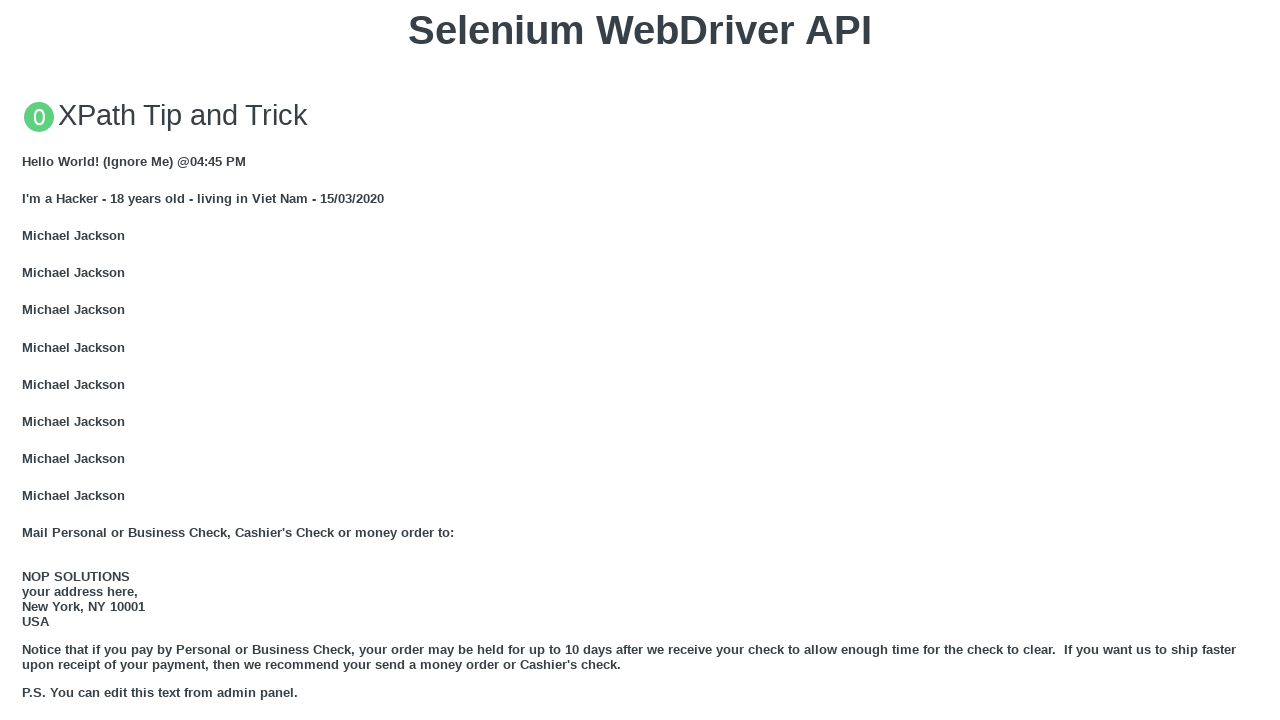

Filled email textbox with 'Automation Testing' on #mail
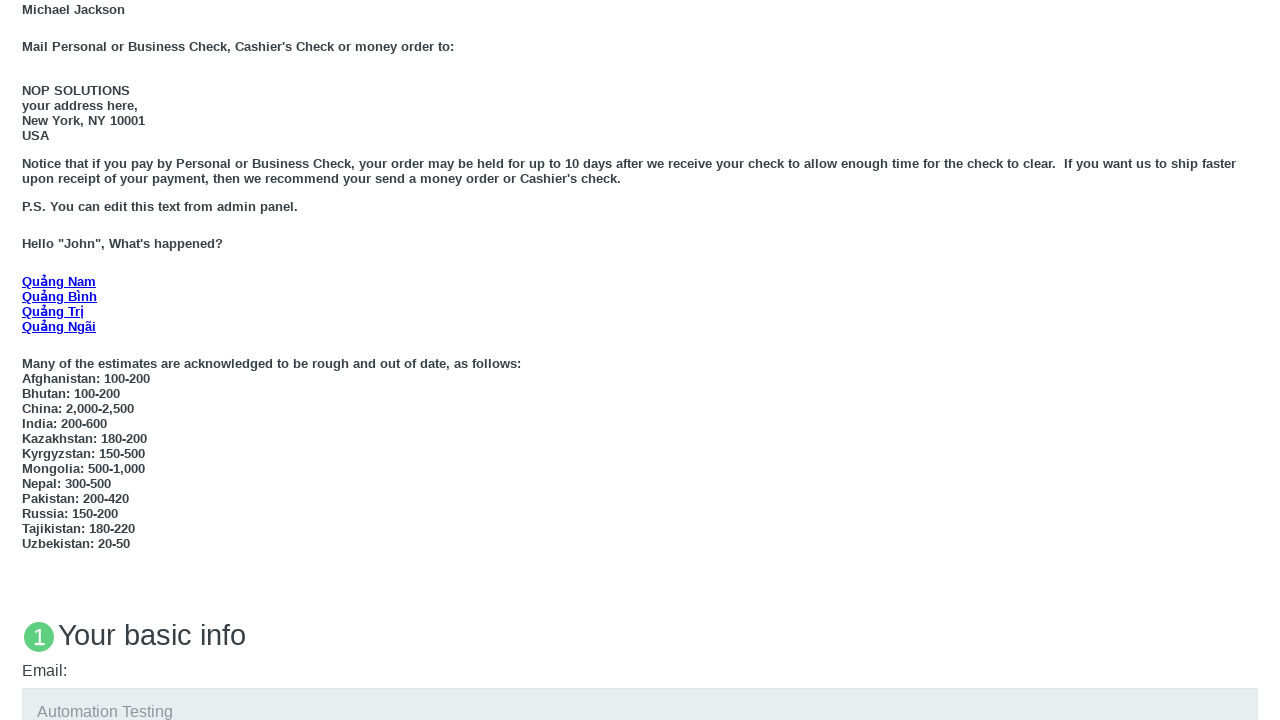

Age 'Under 18' radio button is visible
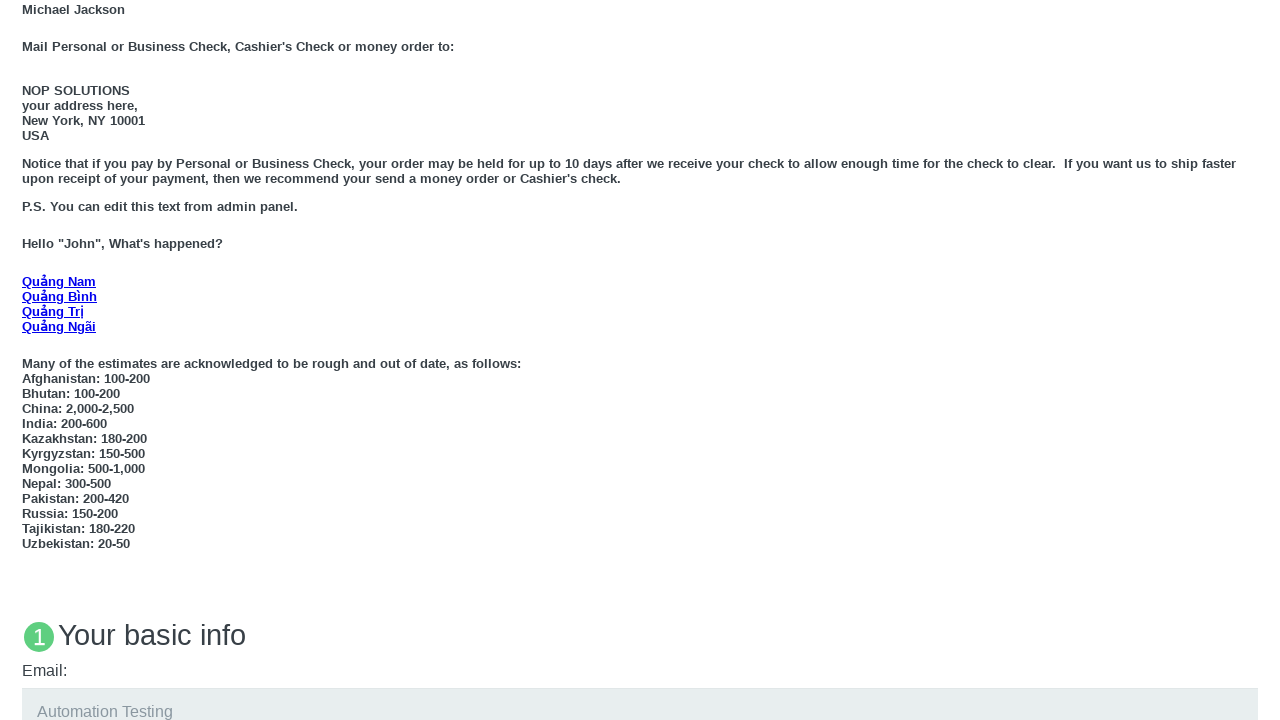

Clicked 'Under 18' radio button at (28, 360) on #under_18
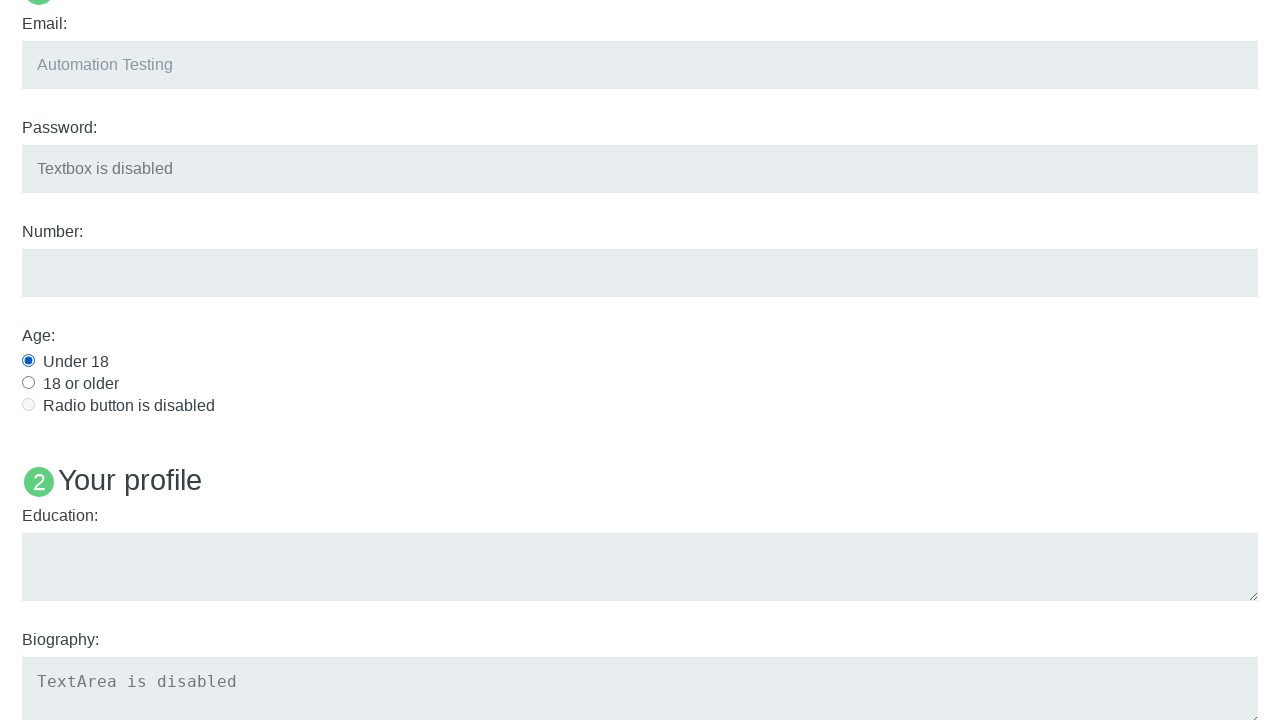

Education textarea is visible
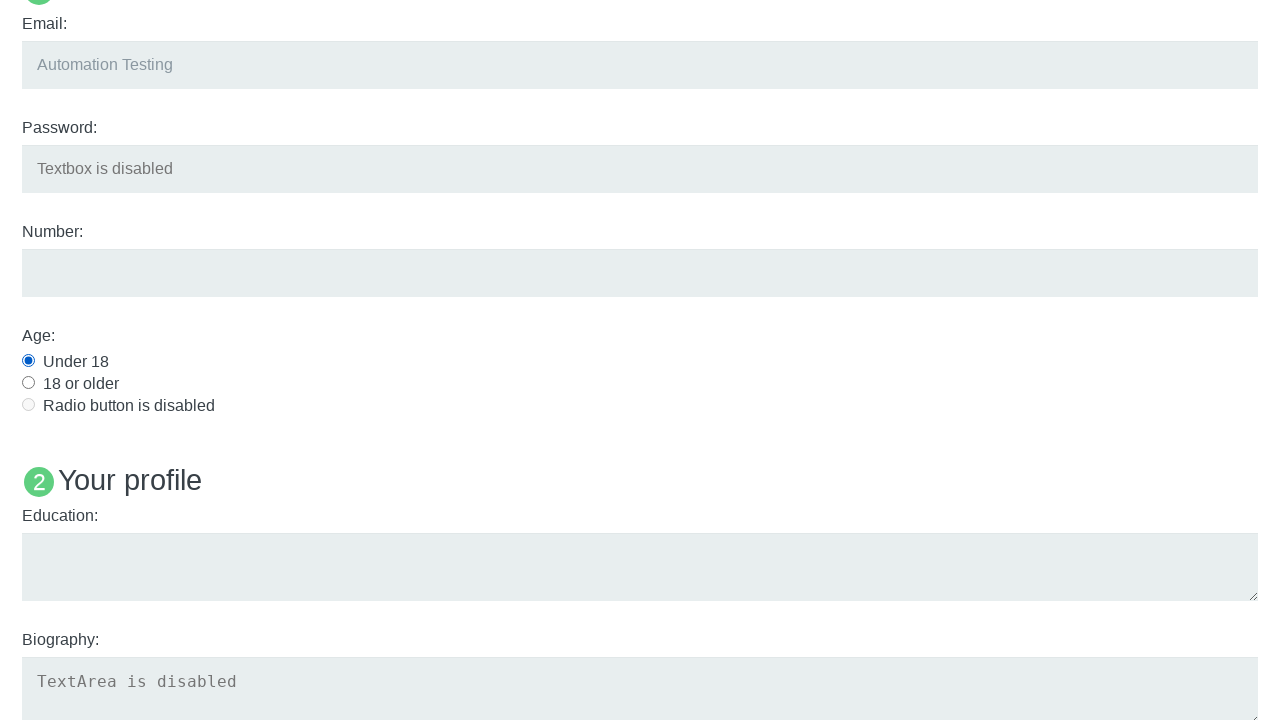

Filled education textarea with 'Automation Testing' on #edu
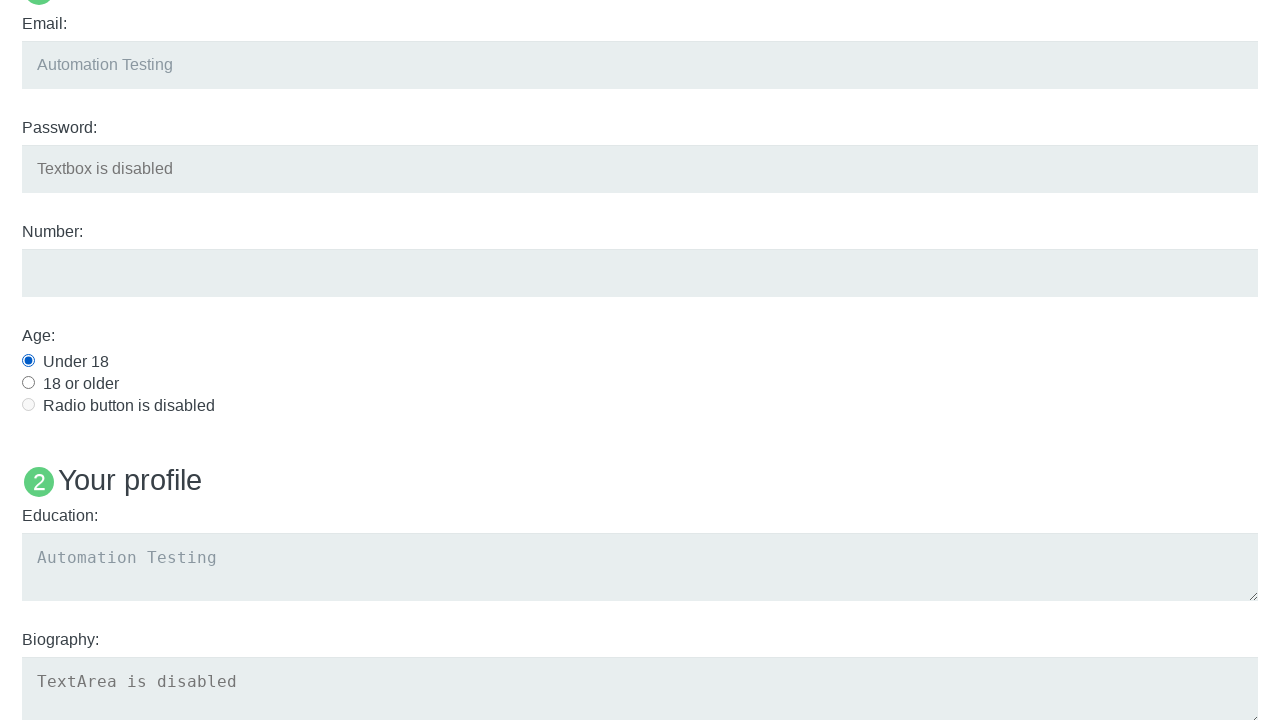

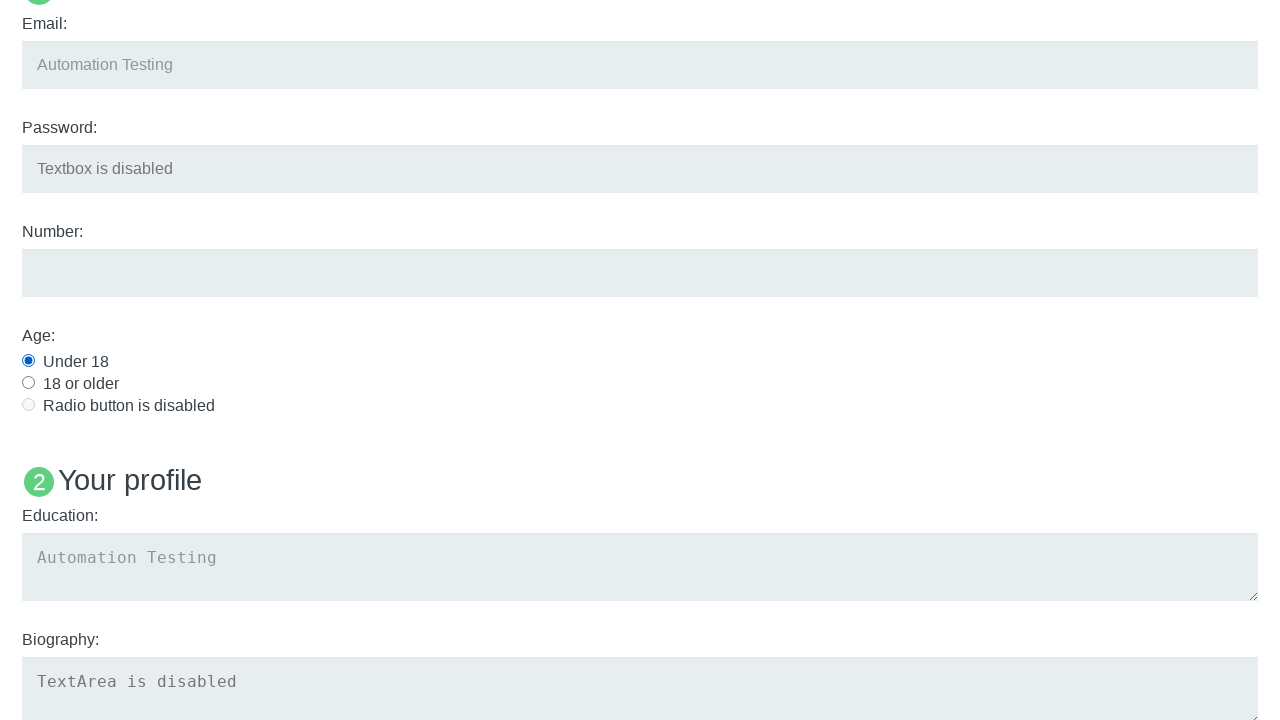